Tests the Add Element functionality by clicking on the Add/Remove Elements link from the homepage

Starting URL: https://the-internet.herokuapp.com/

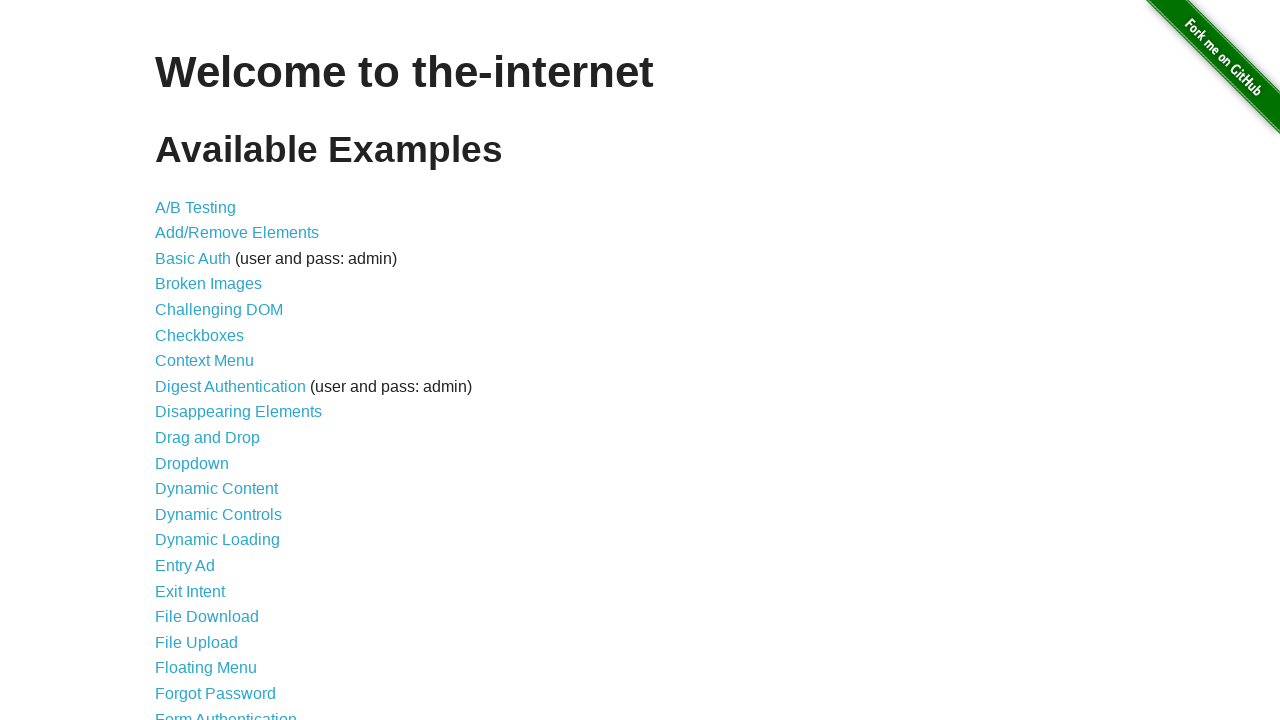

Navigated to the-internet.herokuapp.com homepage
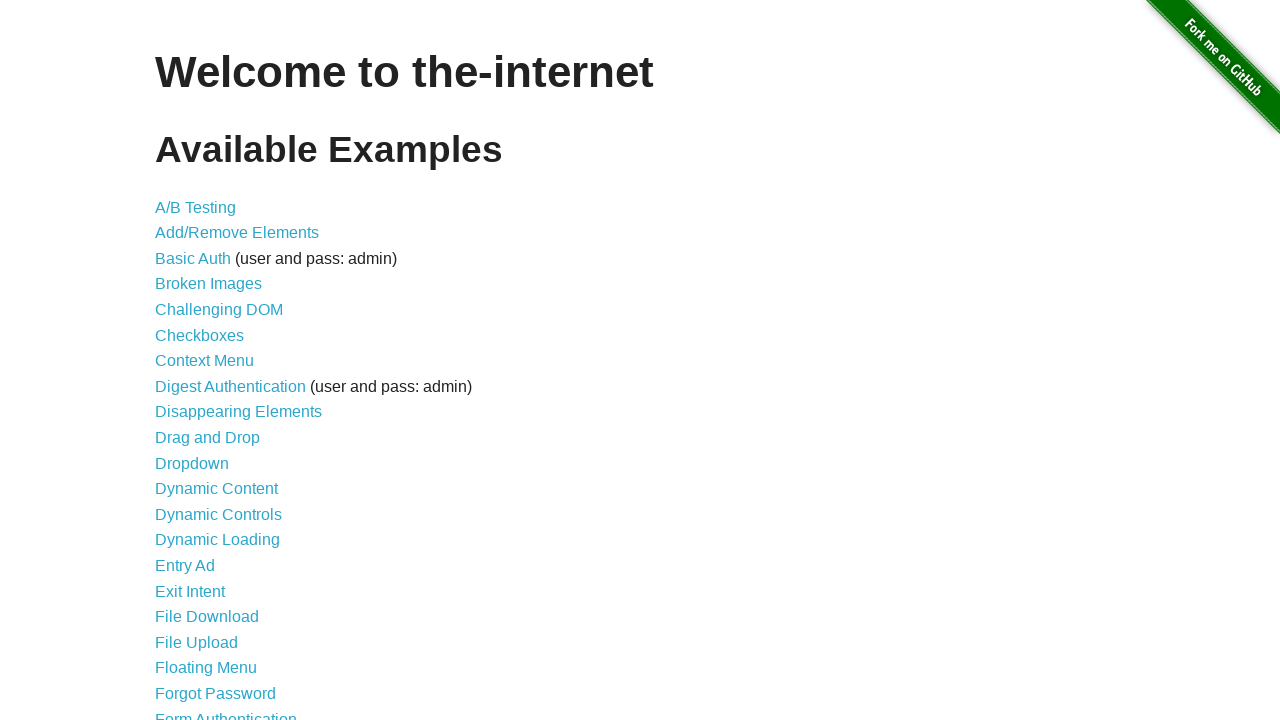

Clicked on the Add/Remove Elements link at (237, 233) on #content > ul > li:nth-child(2) > a
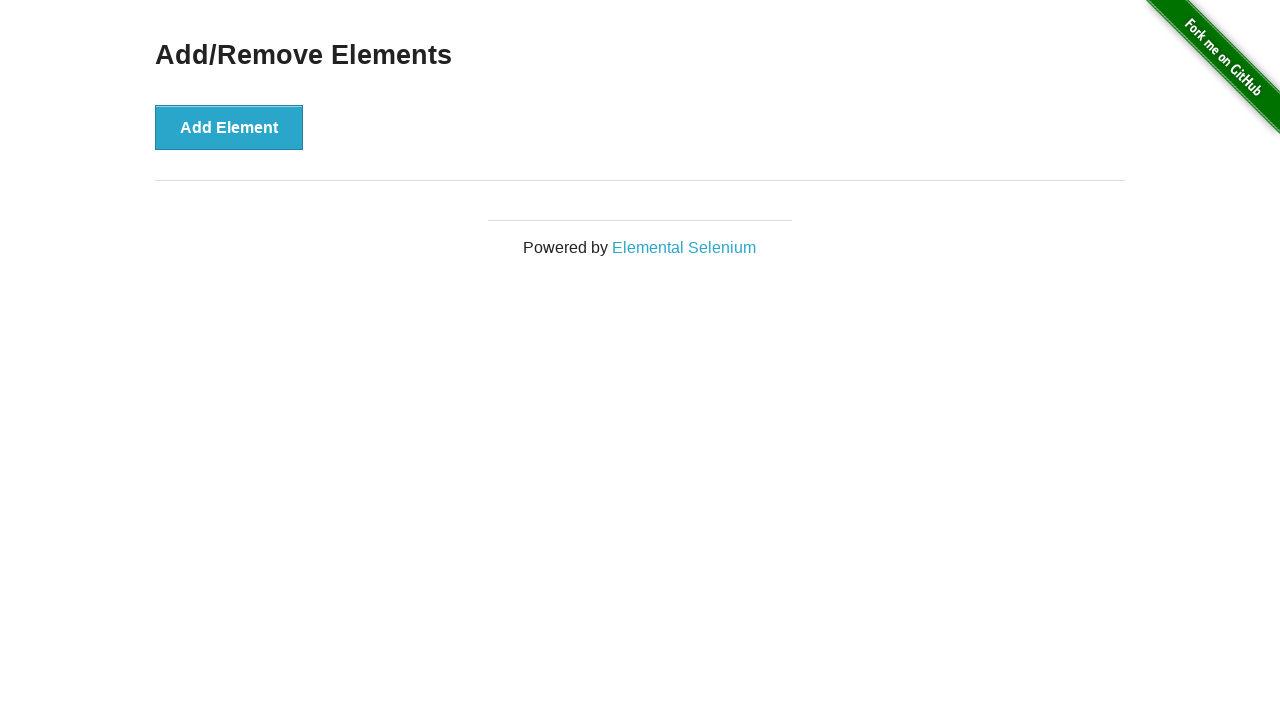

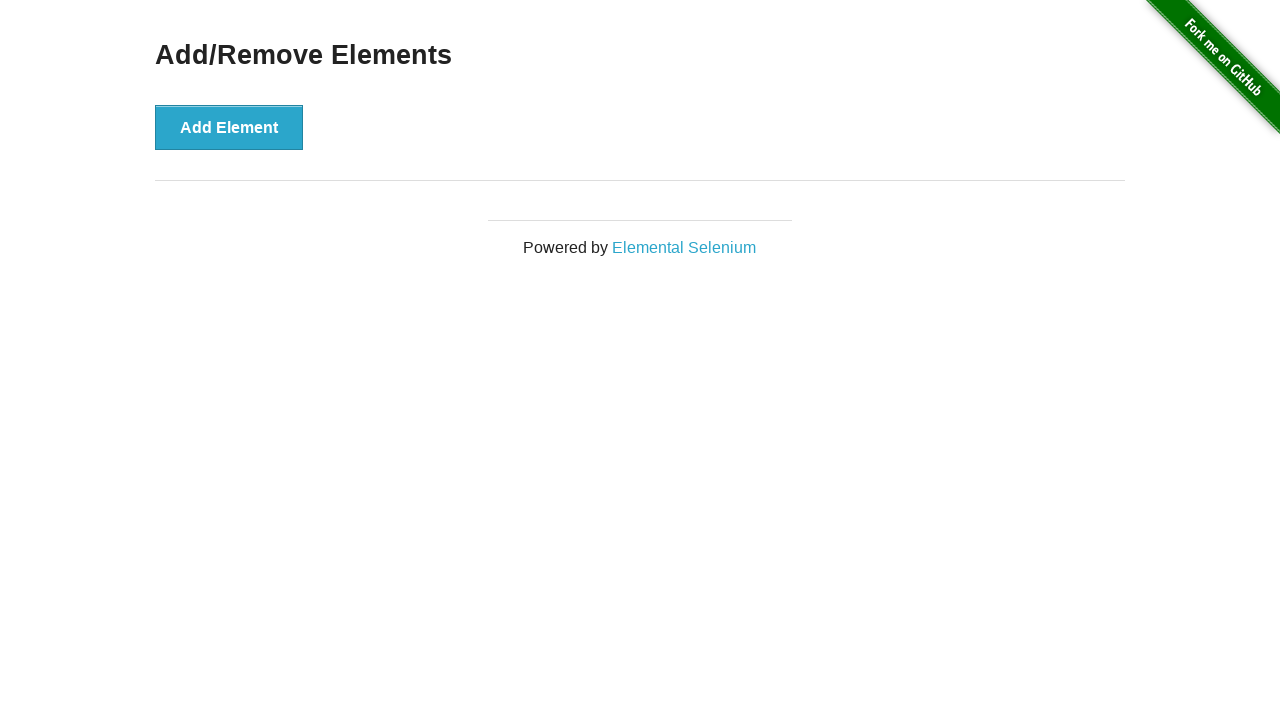